Tests login form validation when submitting with only a password and no username, verifying the username required error message appears and can be dismissed.

Starting URL: https://www.saucedemo.com/

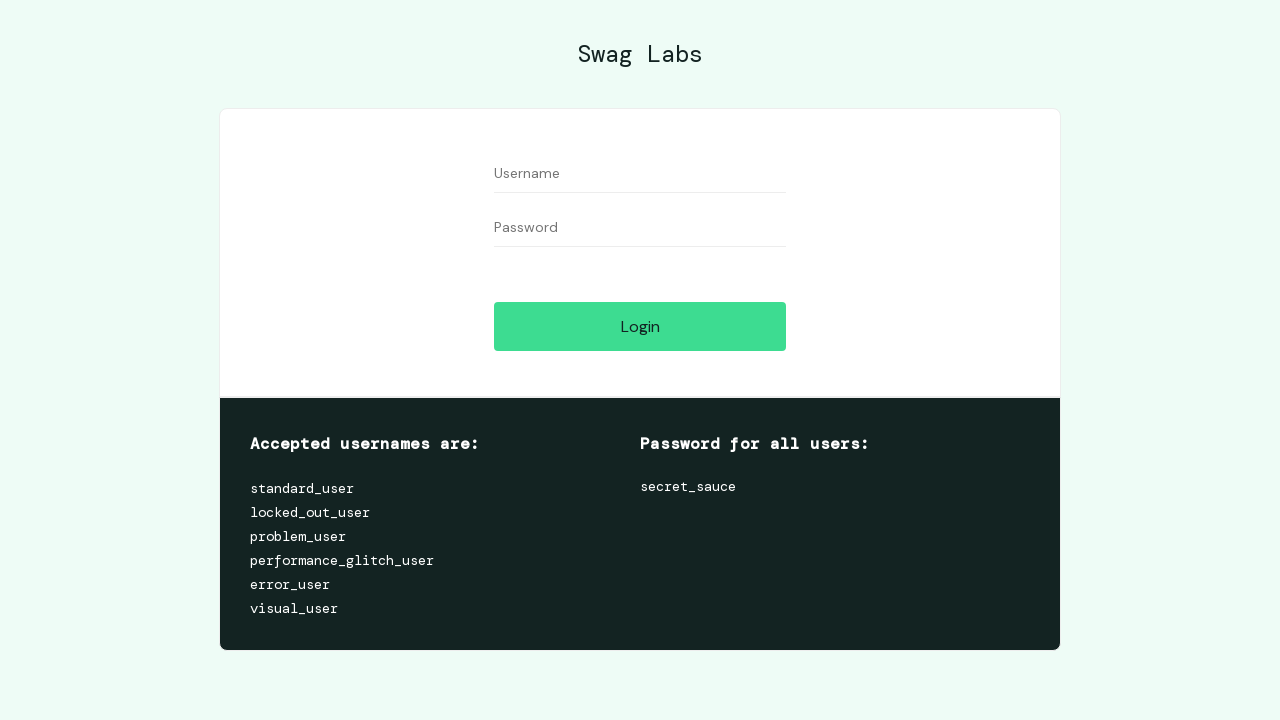

Username input field is present
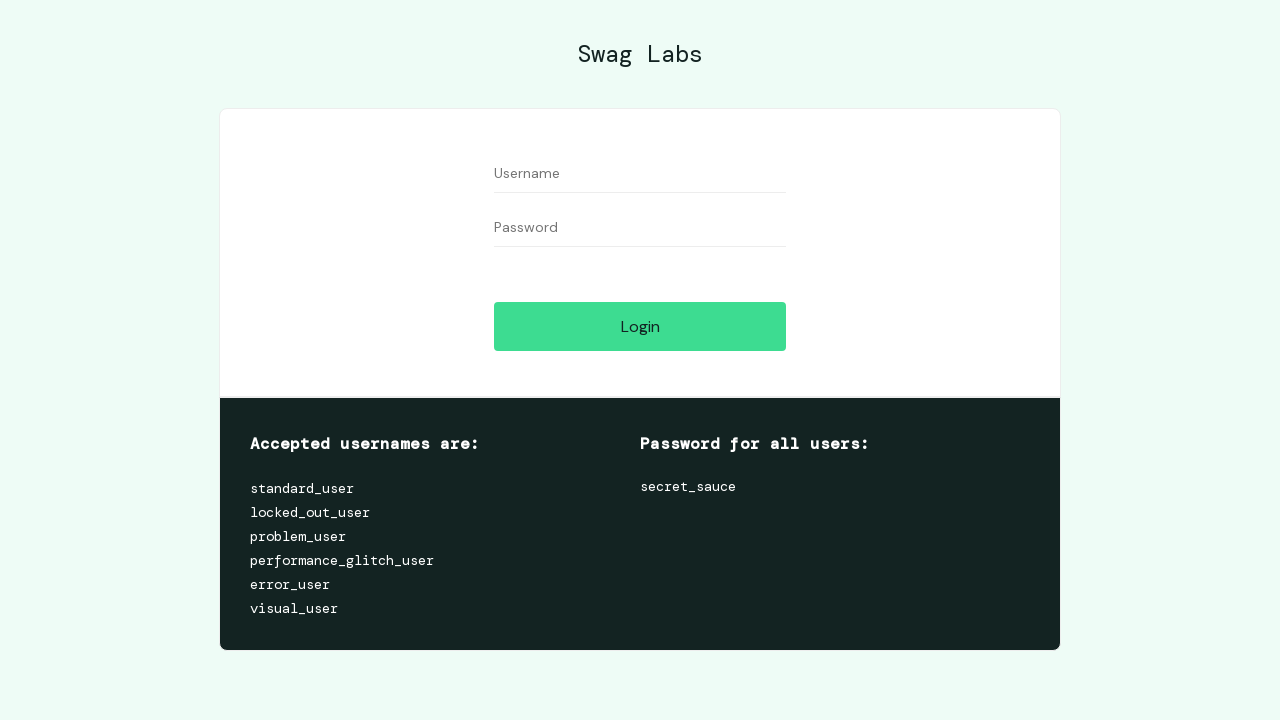

Password input field is present
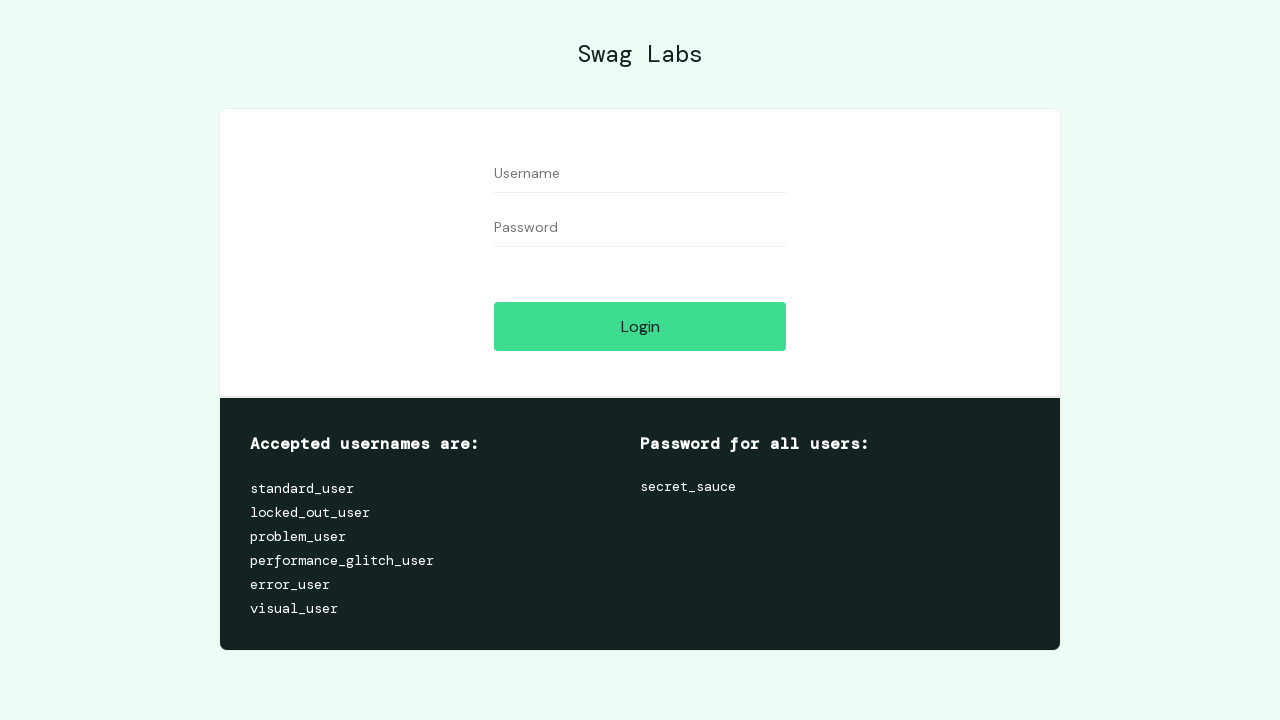

Login button is present
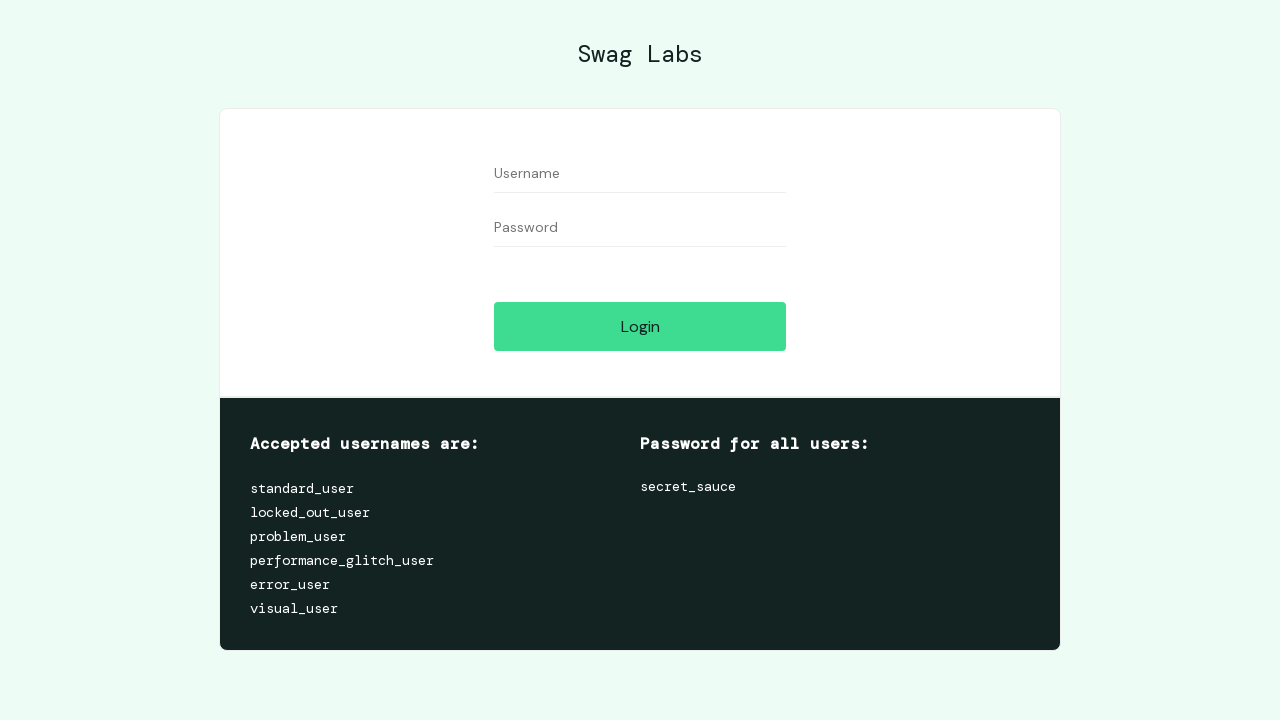

Entered password 'secretpass789' without entering username on #password
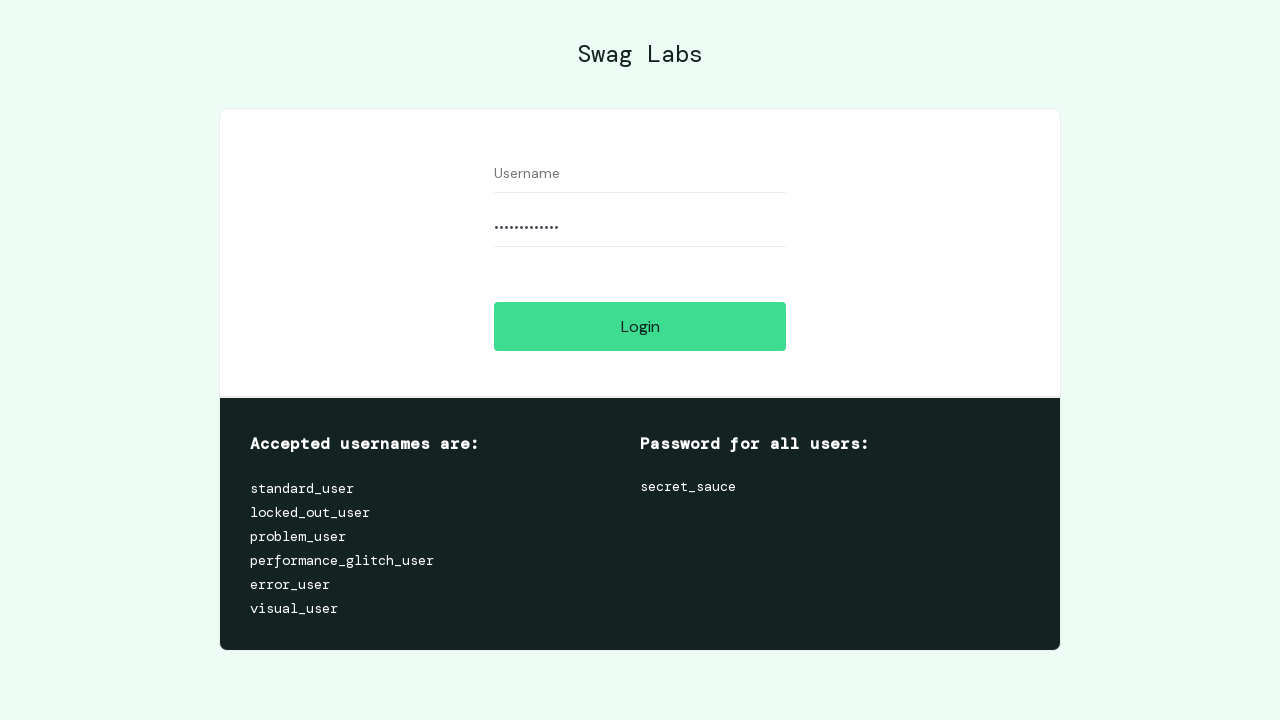

Clicked login button without username at (640, 326) on #login-button
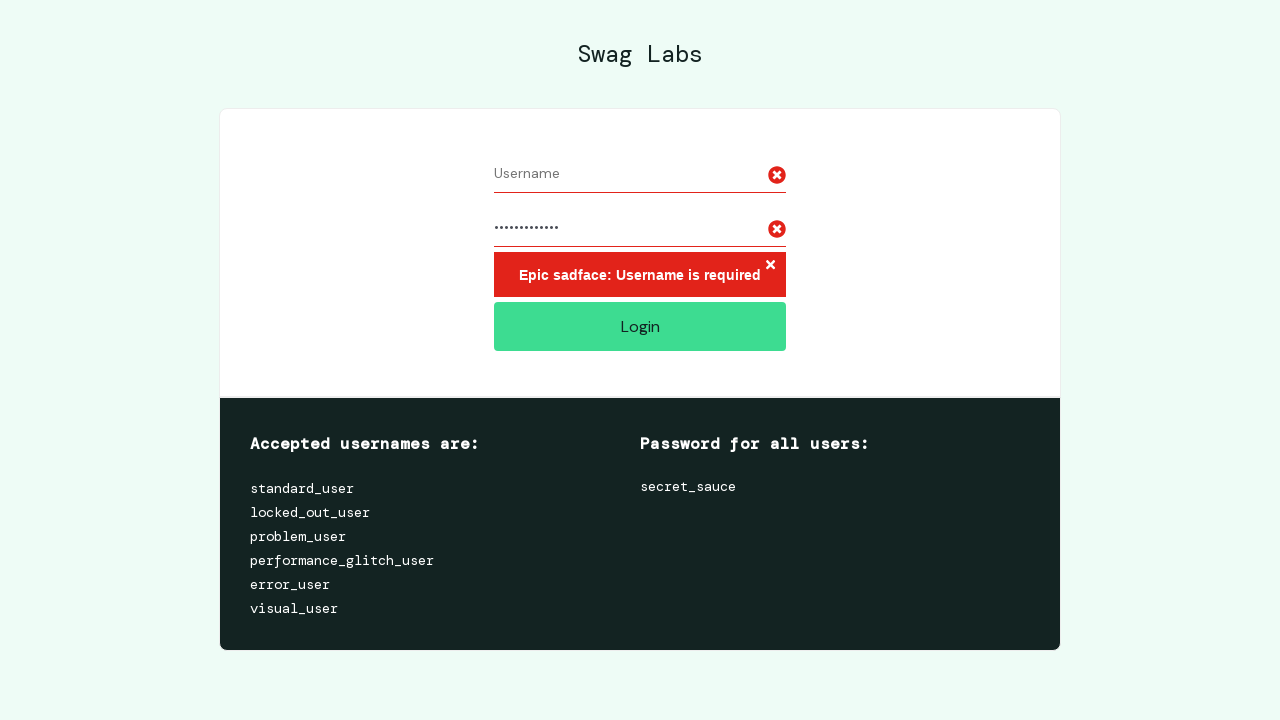

Error message container appeared
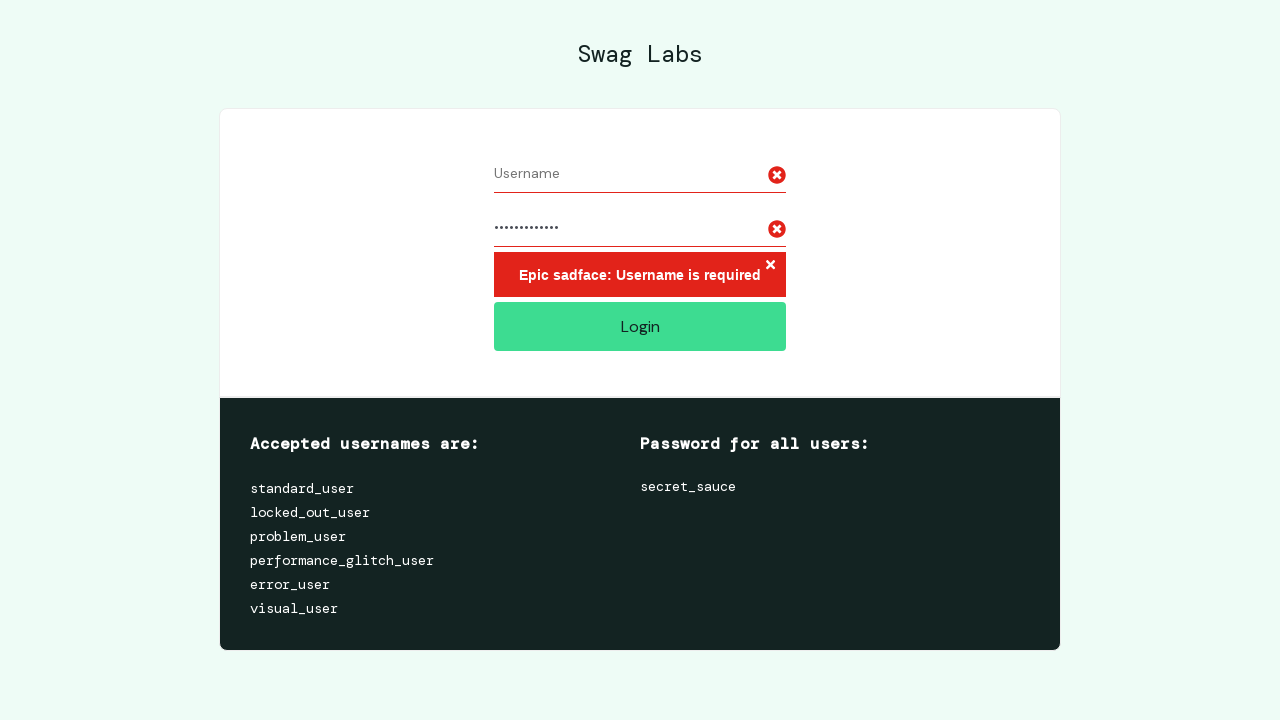

Verified error message contains 'Username is required'
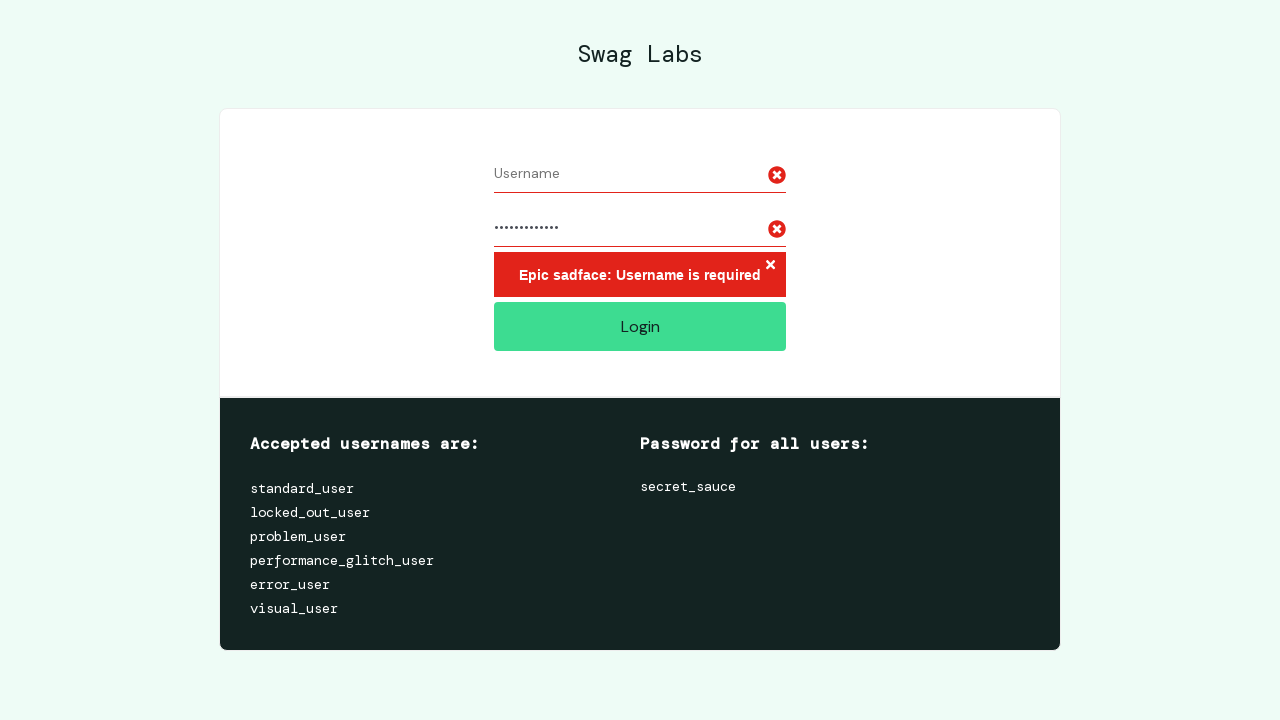

Verified error button is visible
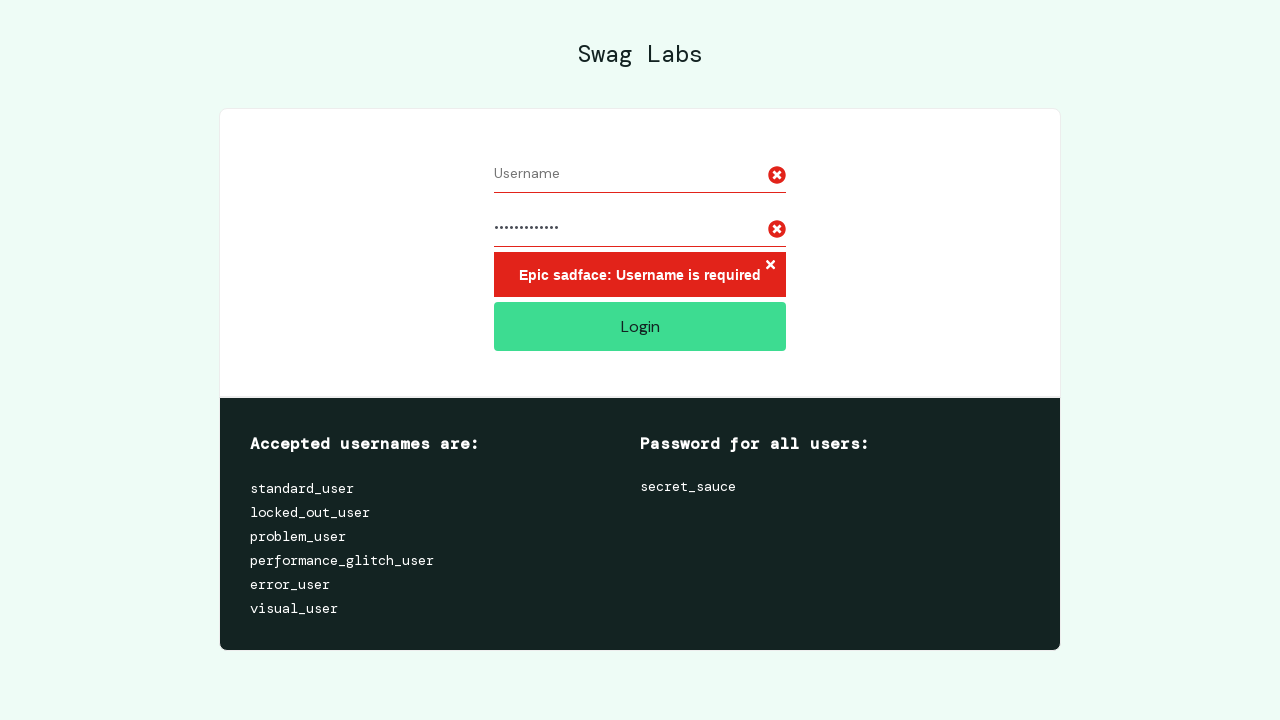

Verified 2 error icons are displayed
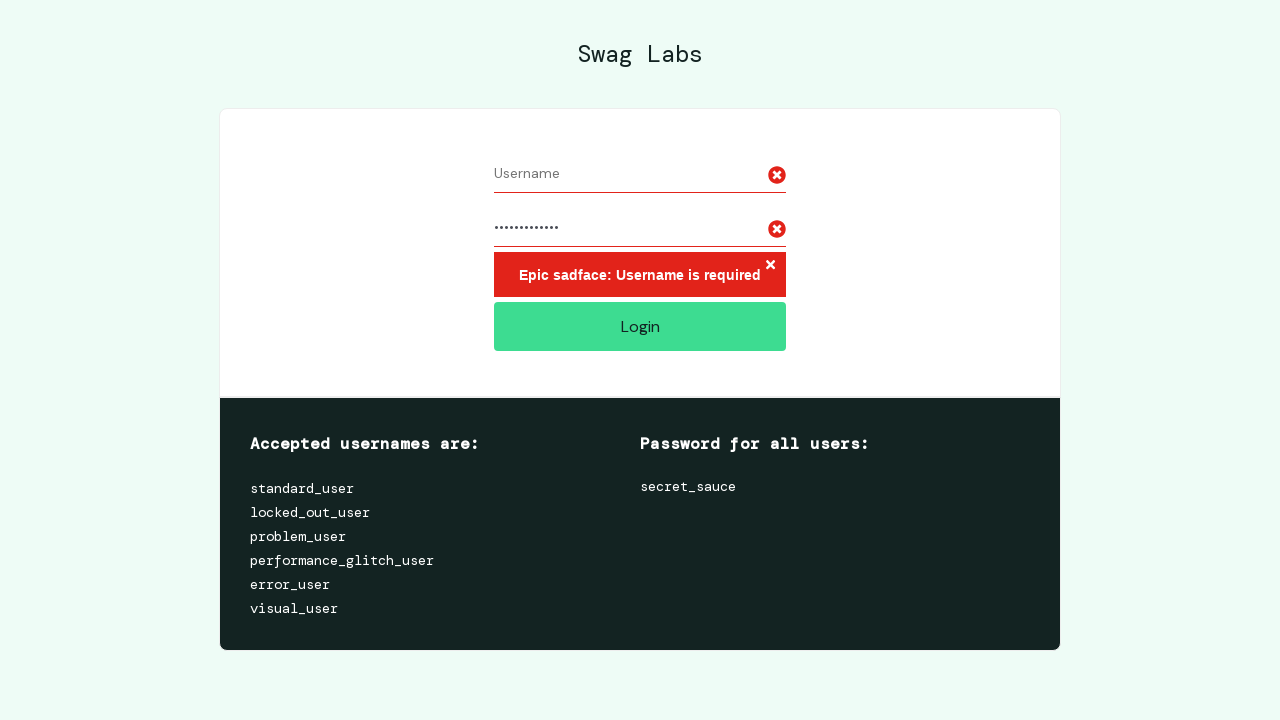

Verified password field retains the entered value
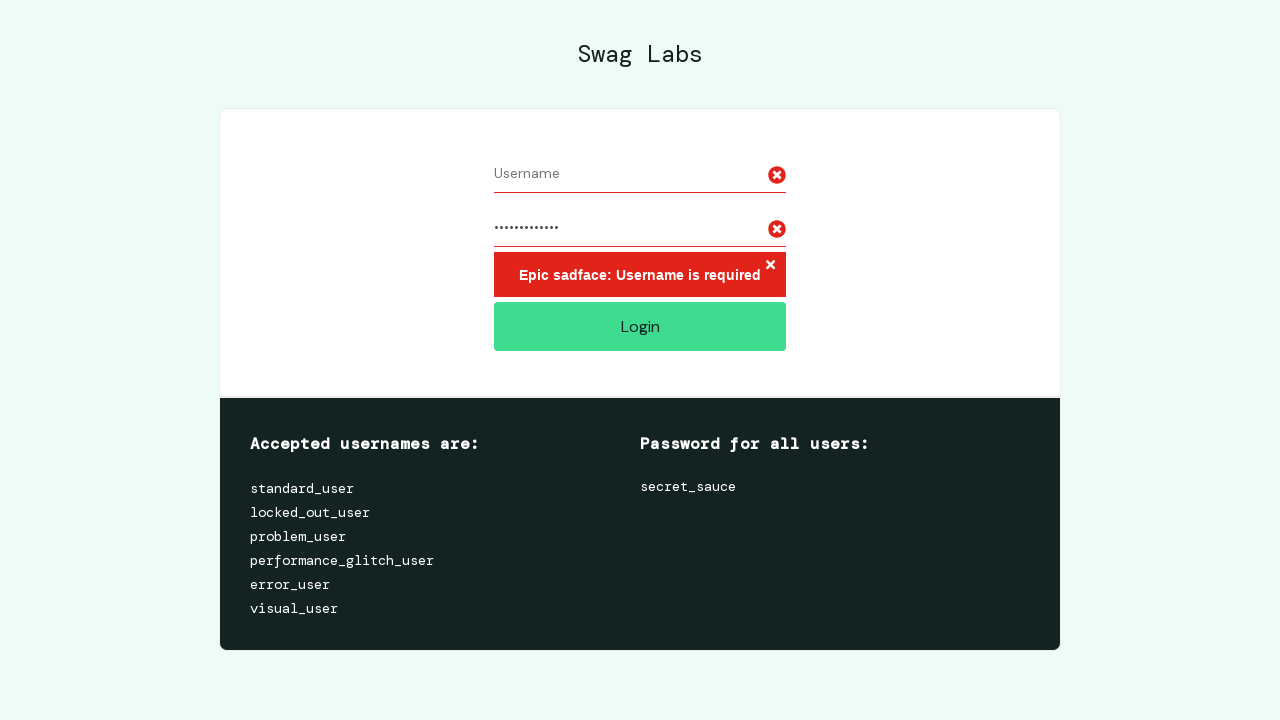

Clicked error button to dismiss the error message at (770, 266) on .error-button
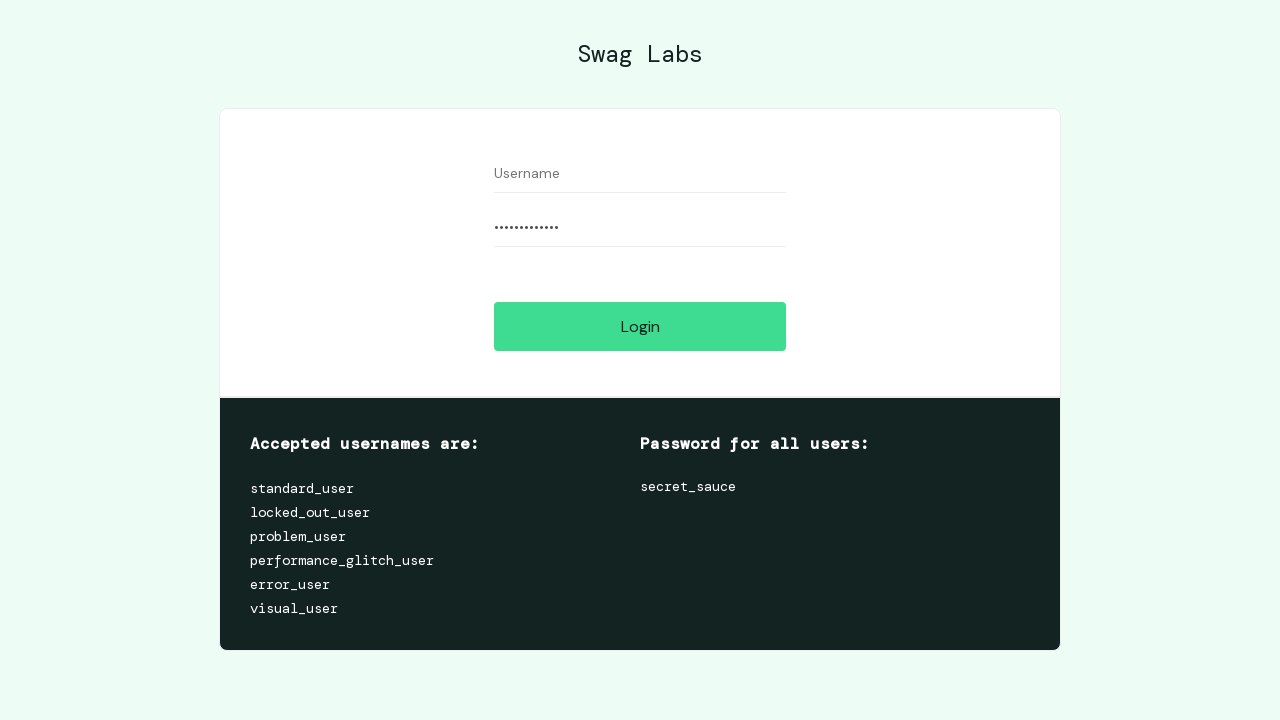

Error message disappeared after clicking dismiss button
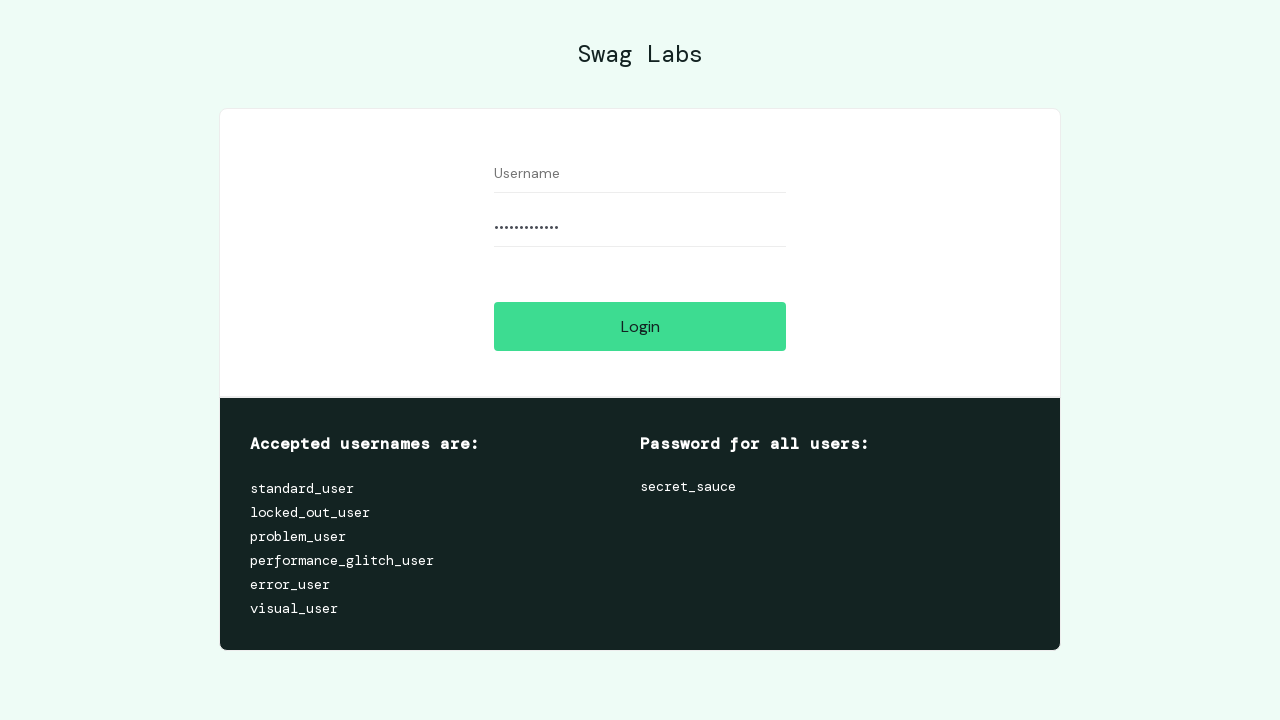

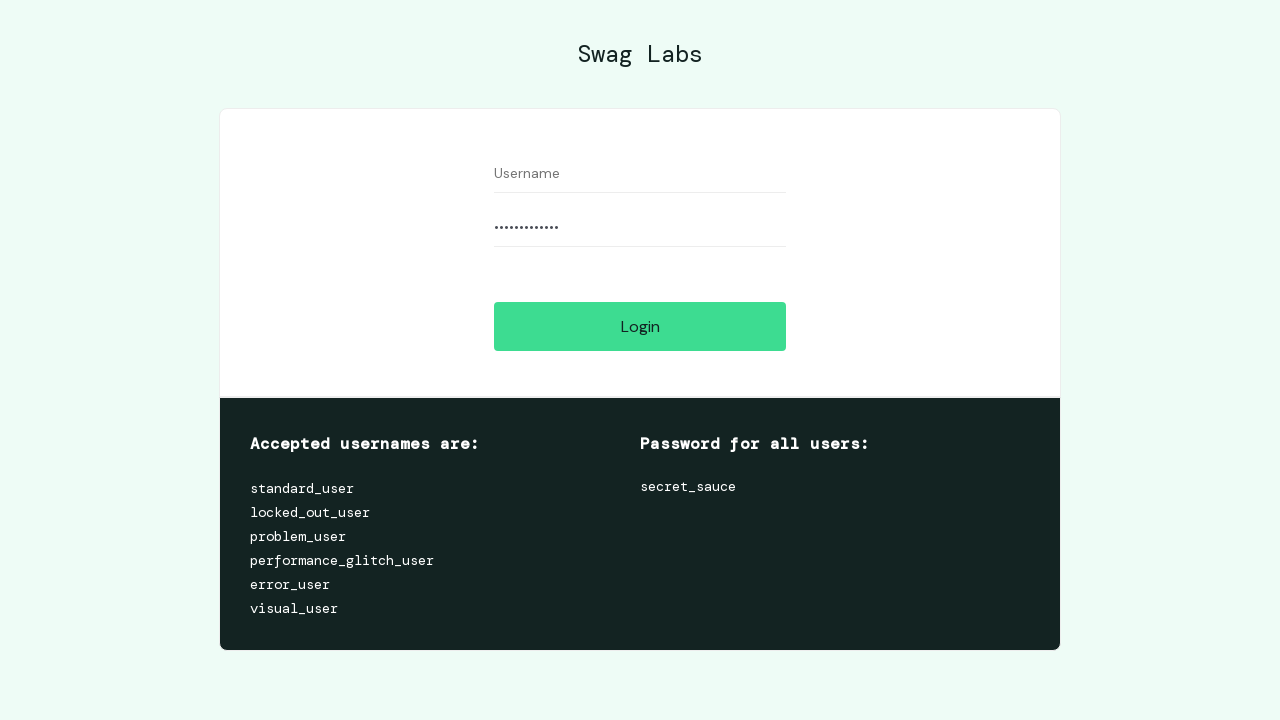